Tests alert and confirm dialog handling by entering a name, triggering alerts, and accepting/dismissing them

Starting URL: https://rahulshettyacademy.com/AutomationPractice/

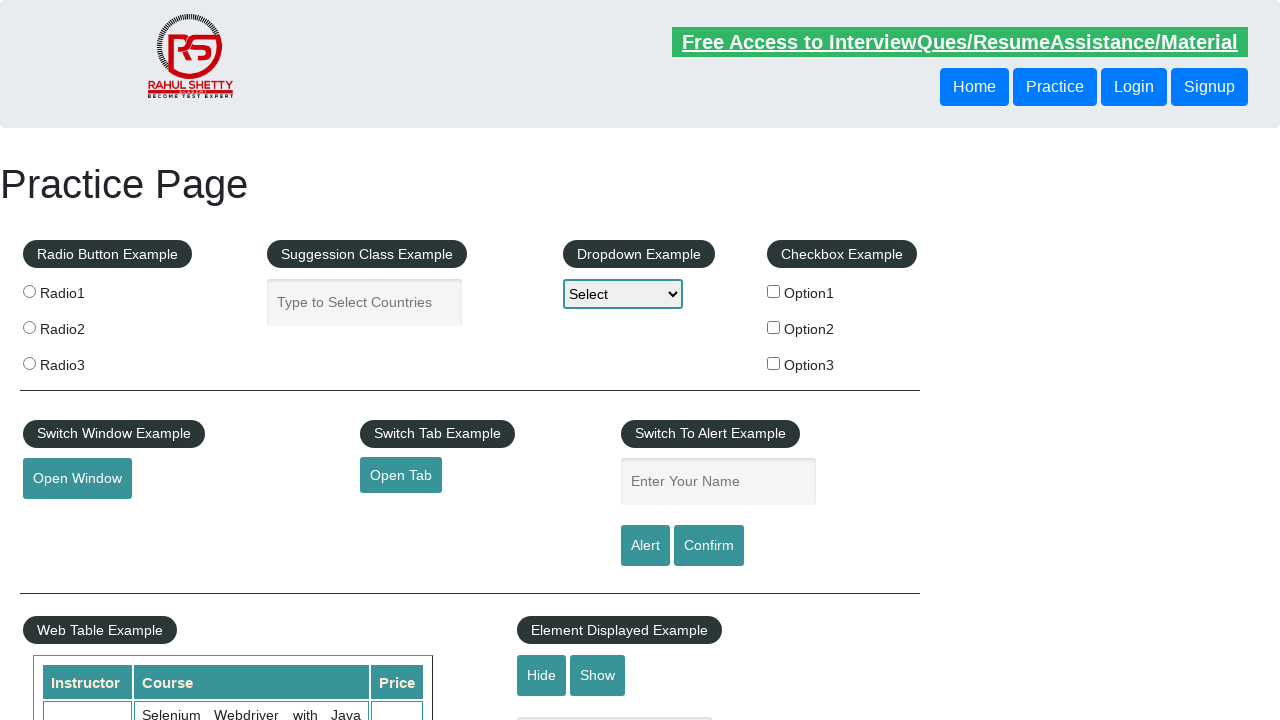

Filled name field with 'Gulnawaz Arshad' on #name
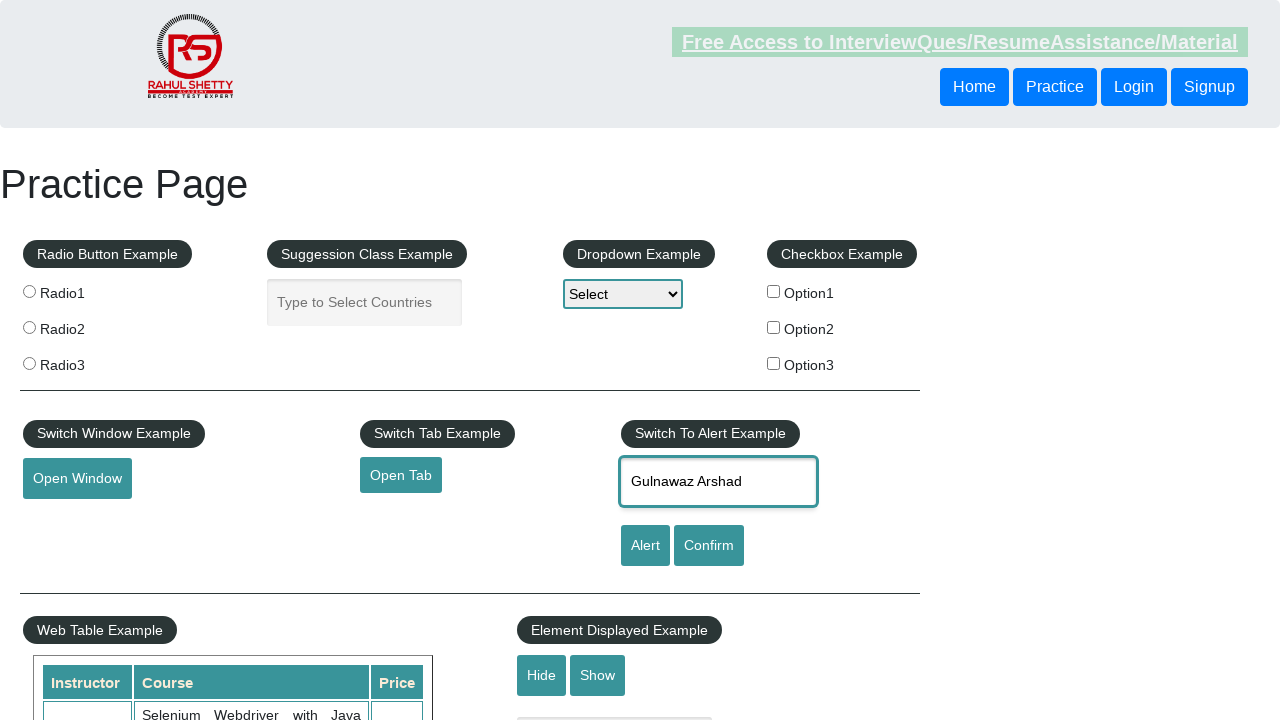

Clicked alert button to trigger alert dialog at (645, 546) on #alertbtn
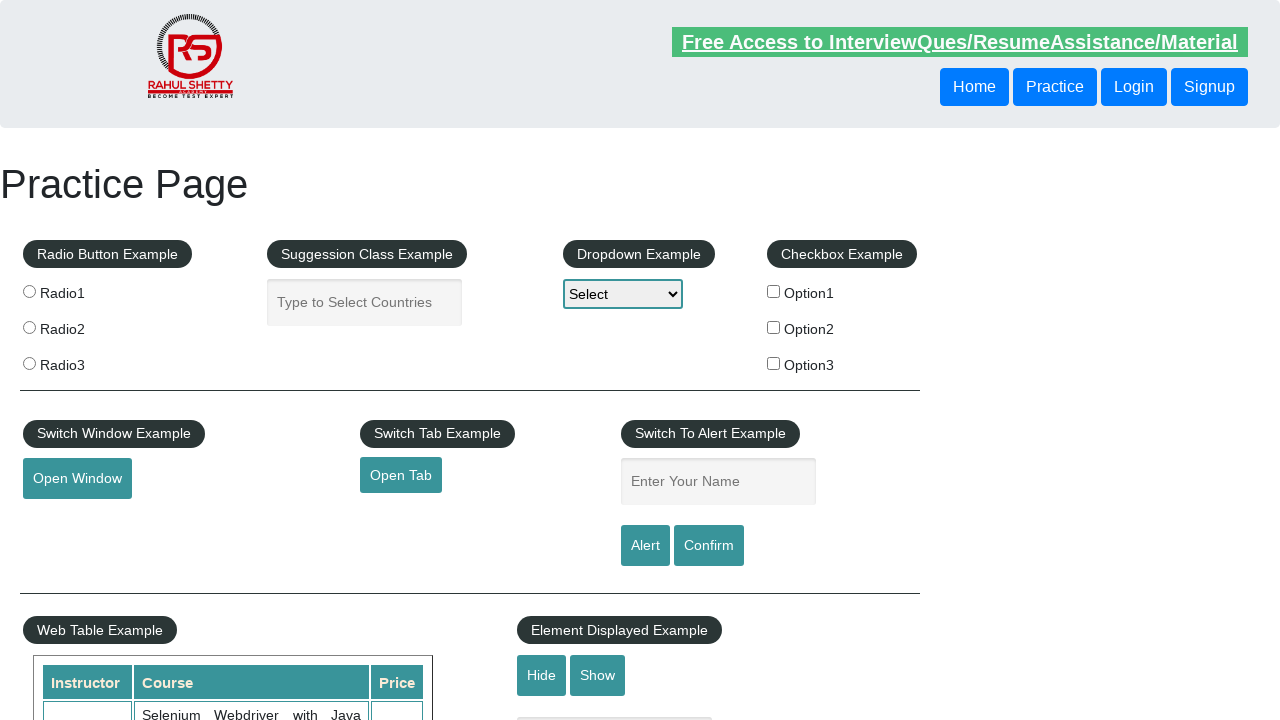

Set up dialog handler to accept alerts
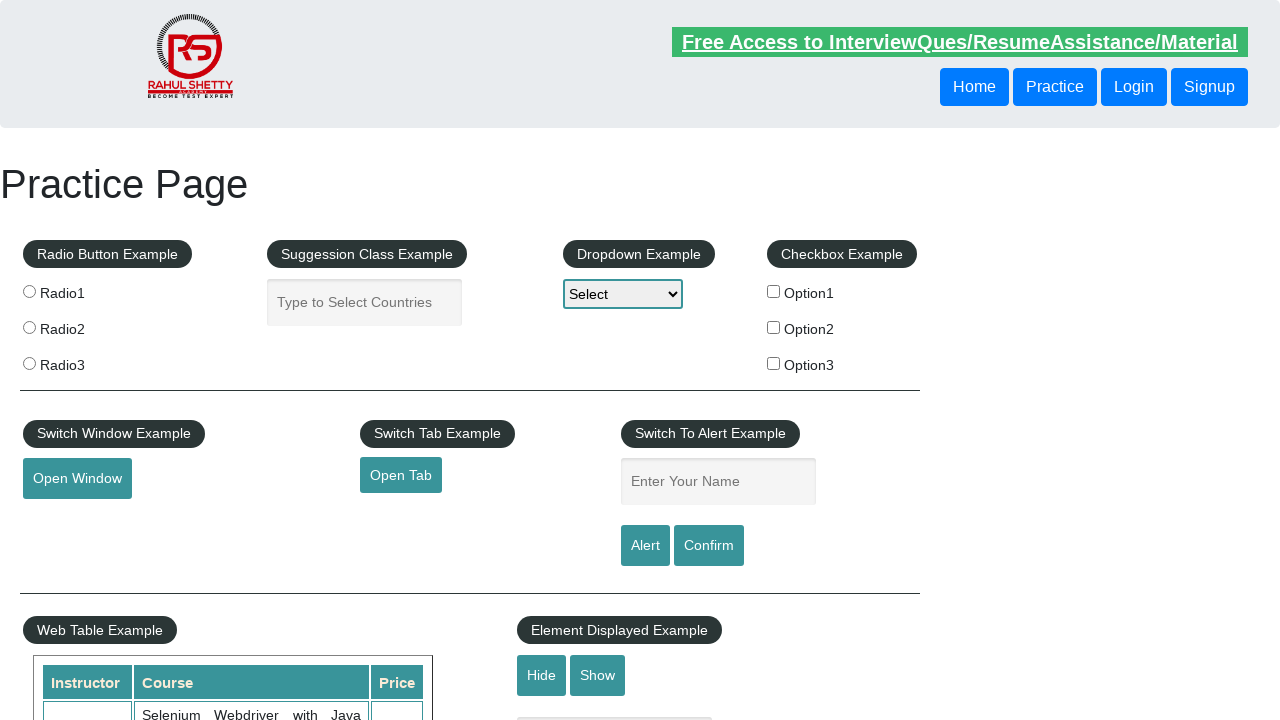

Waited for alert to be processed
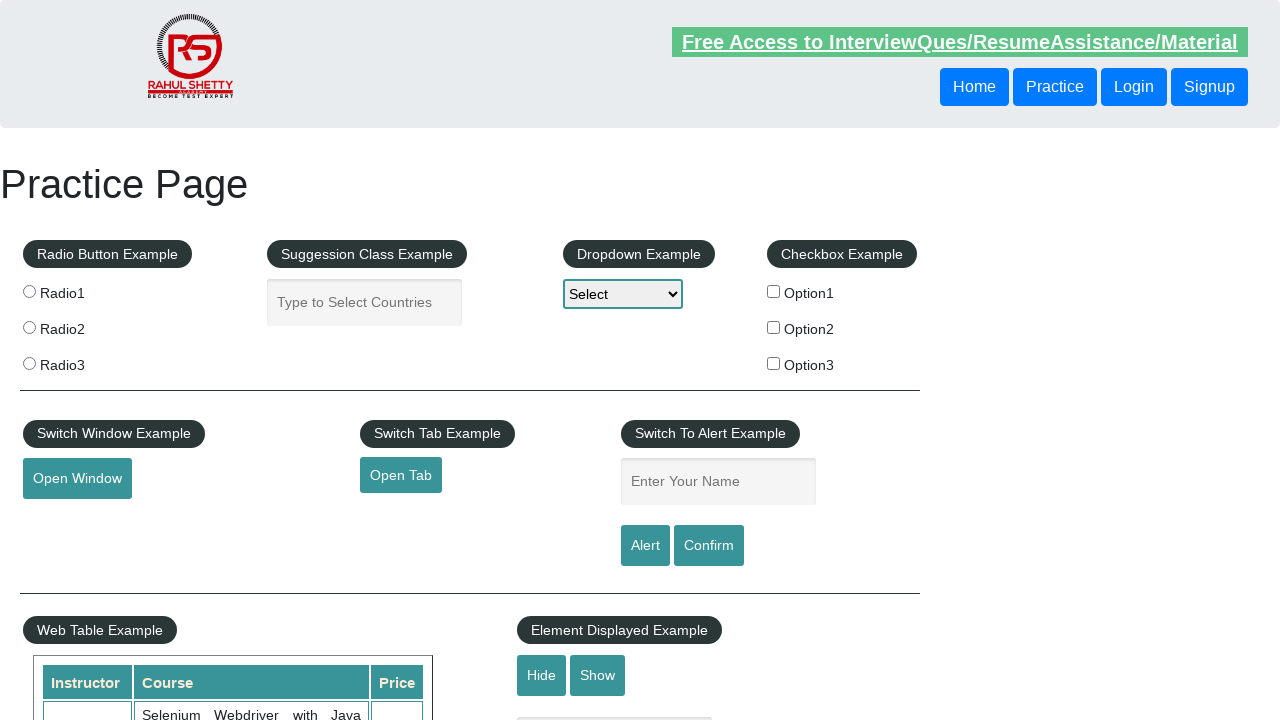

Filled name field again with 'Gulnawaz Arshad' on #name
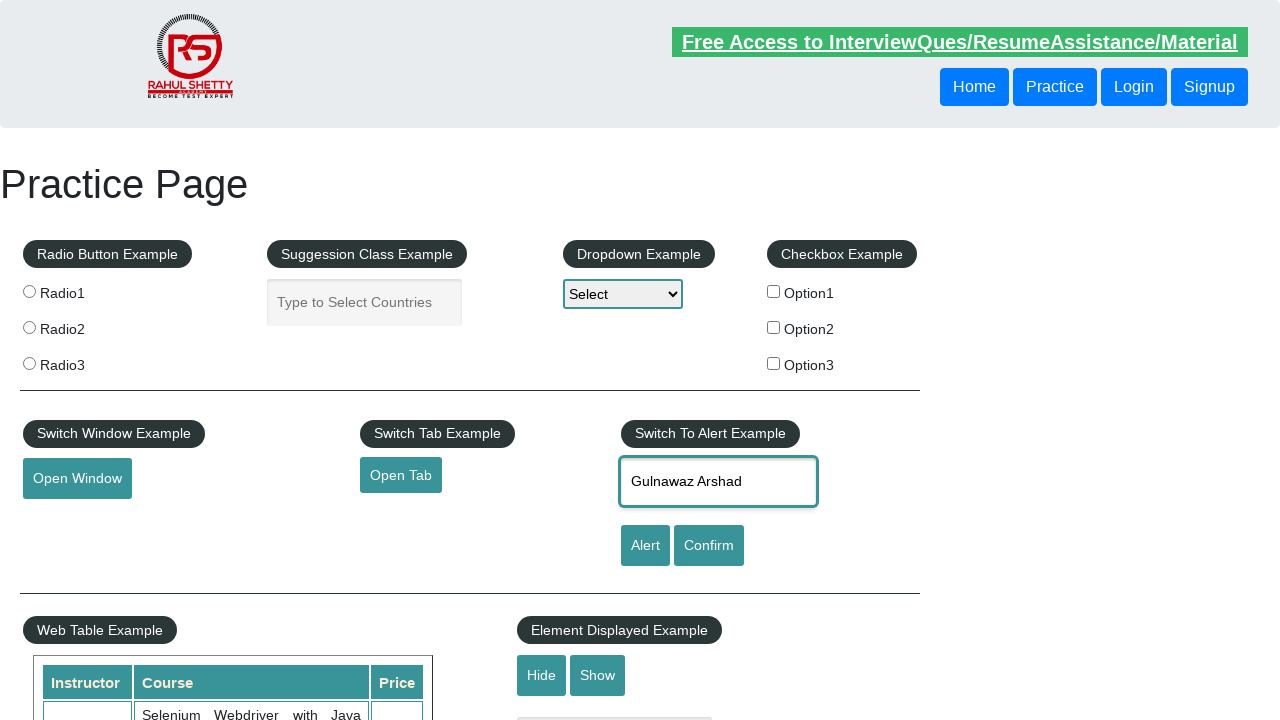

Clicked confirm button to trigger confirm dialog at (709, 546) on #confirmbtn
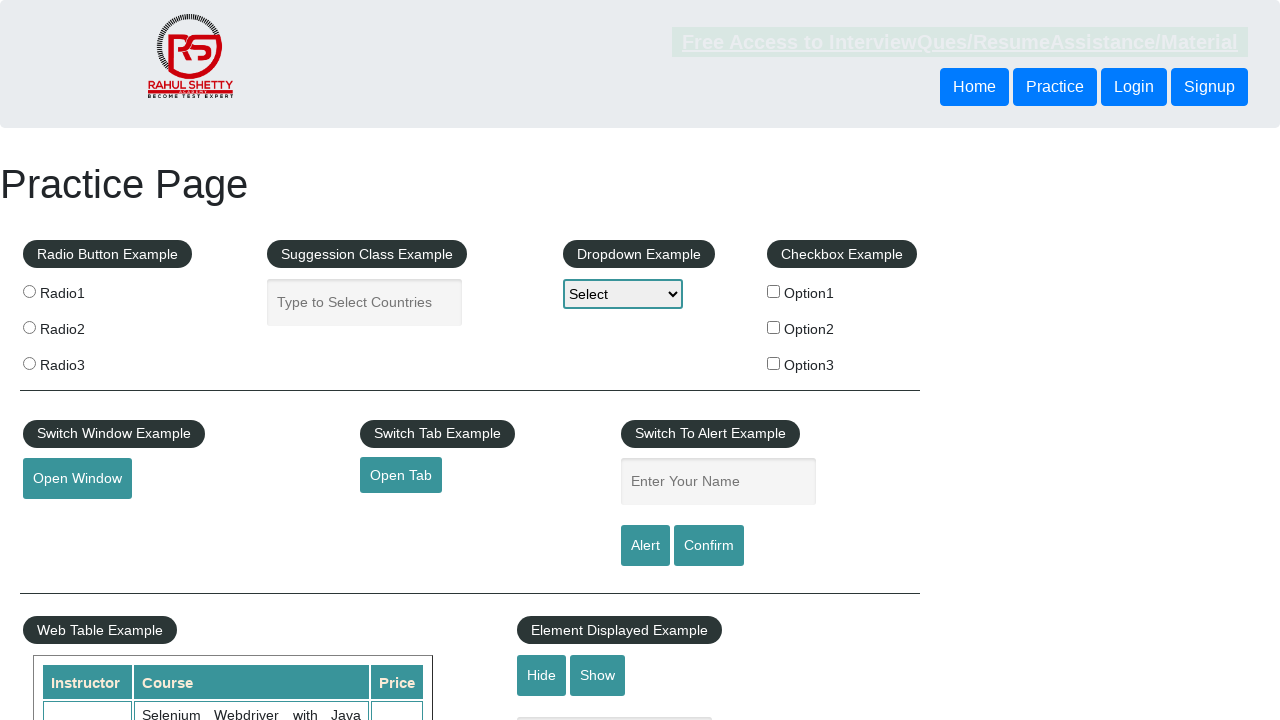

Set up dialog handler to dismiss confirm dialogs
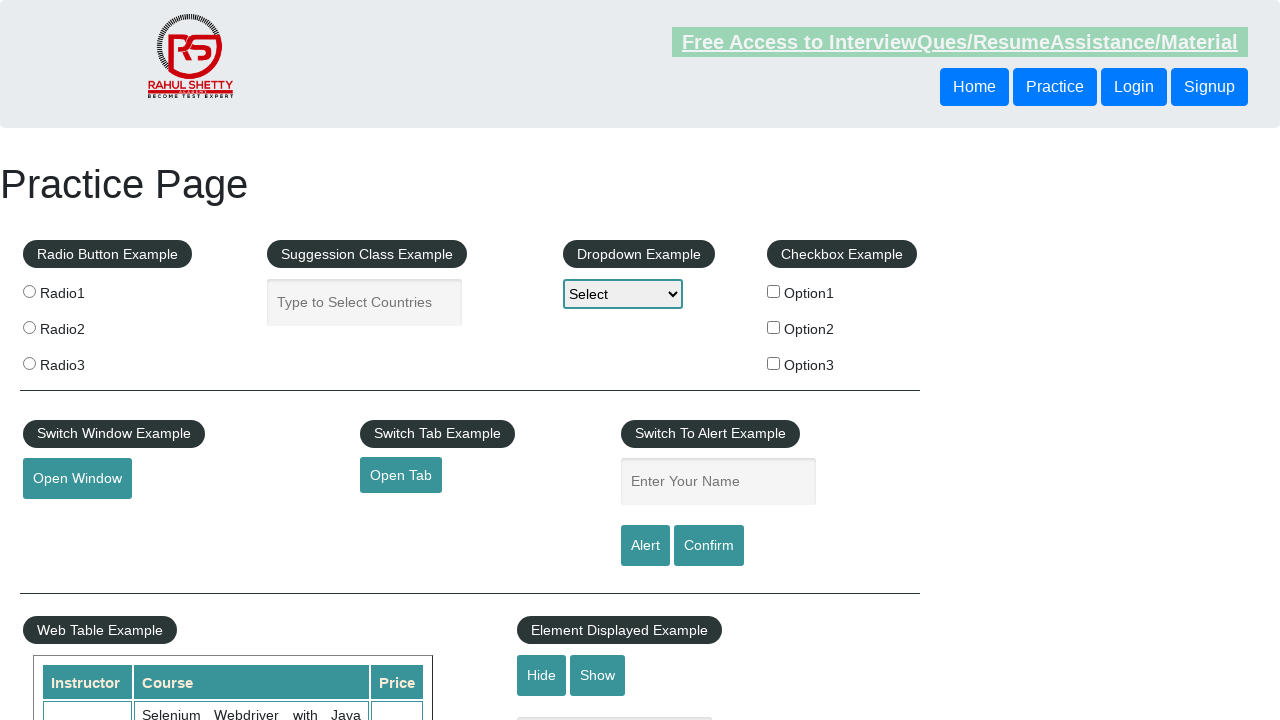

Waited for confirm dialog to be processed
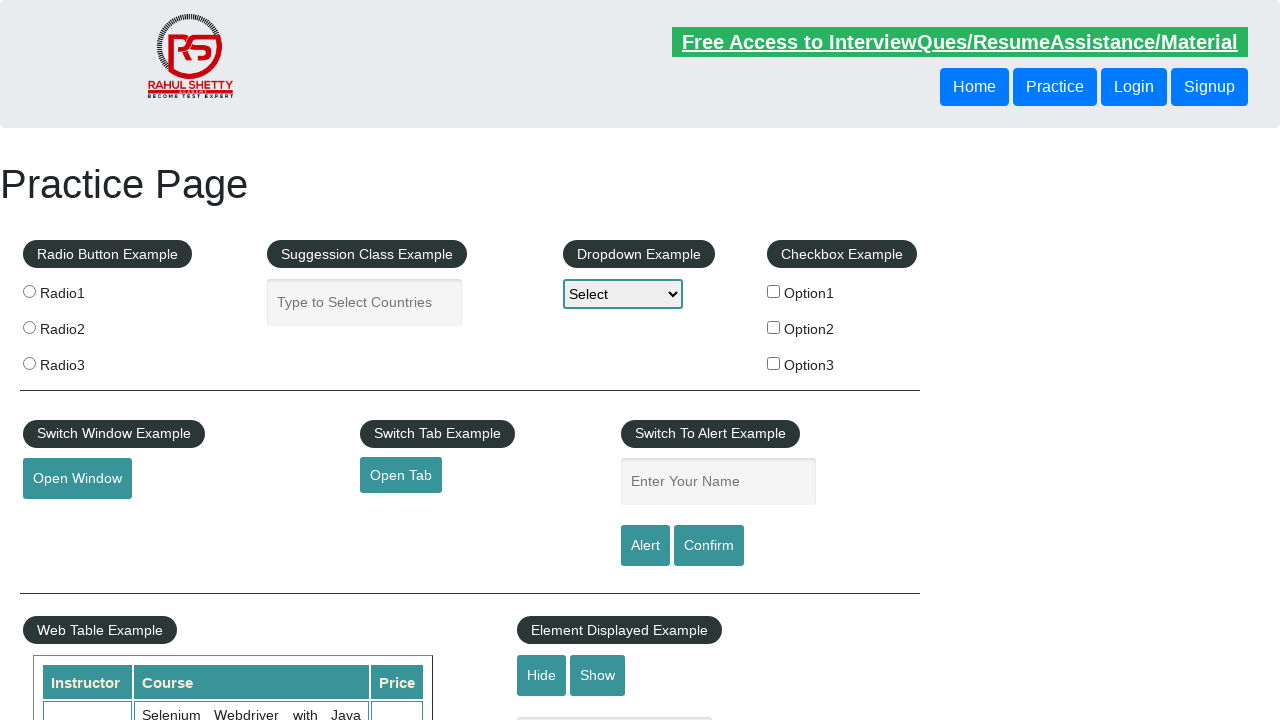

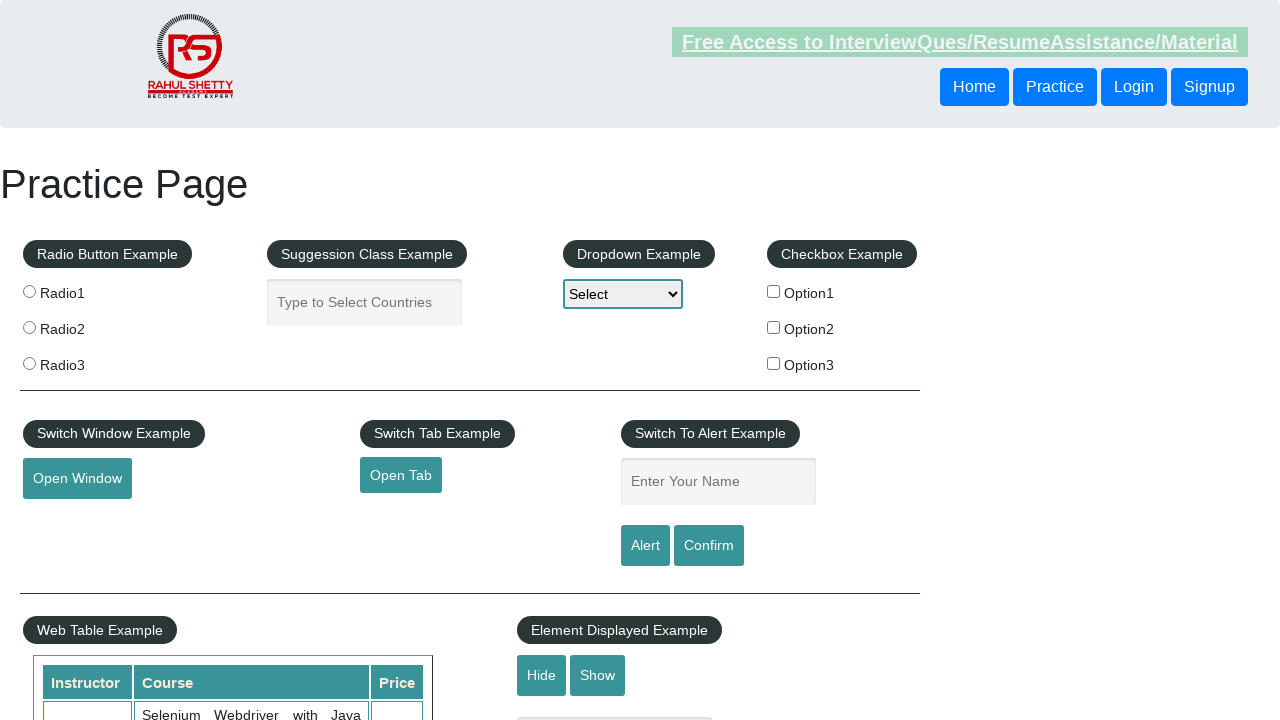